Tests HTML5 drag and drop functionality by dragging column A to column B and verifying the swap occurred correctly.

Starting URL: https://the-internet.herokuapp.com/drag_and_drop

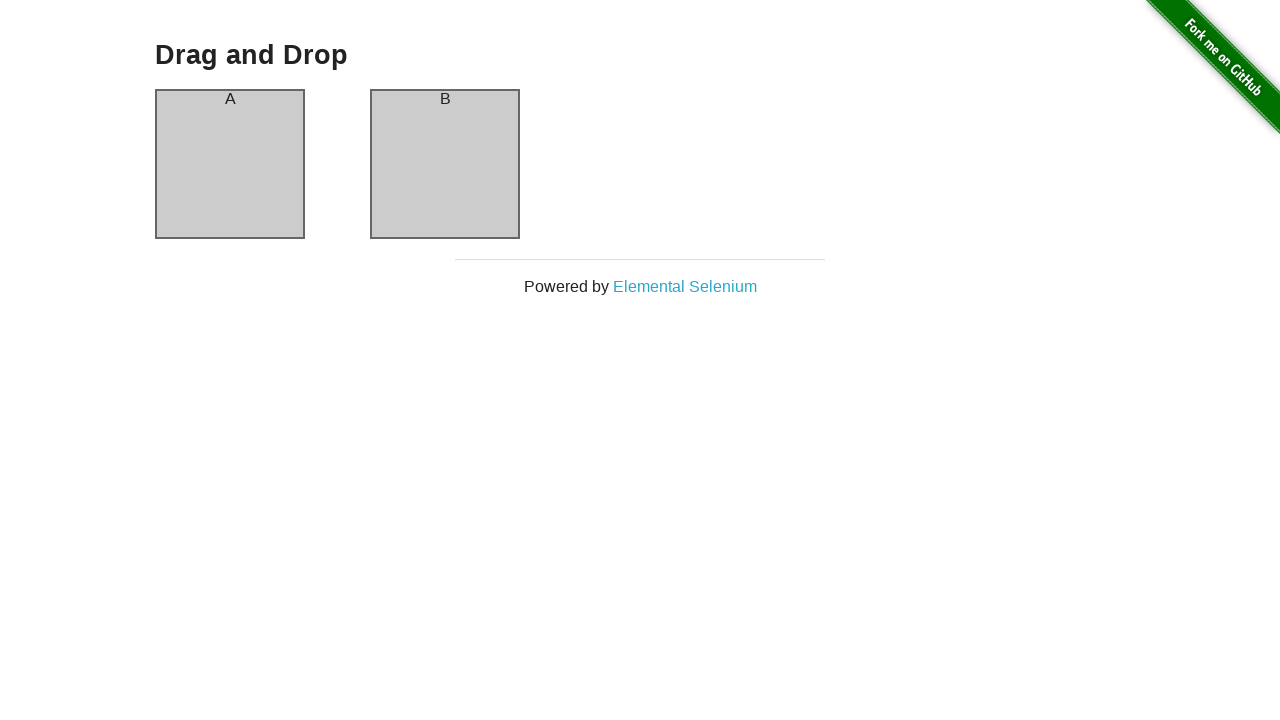

Column A element is visible and ready
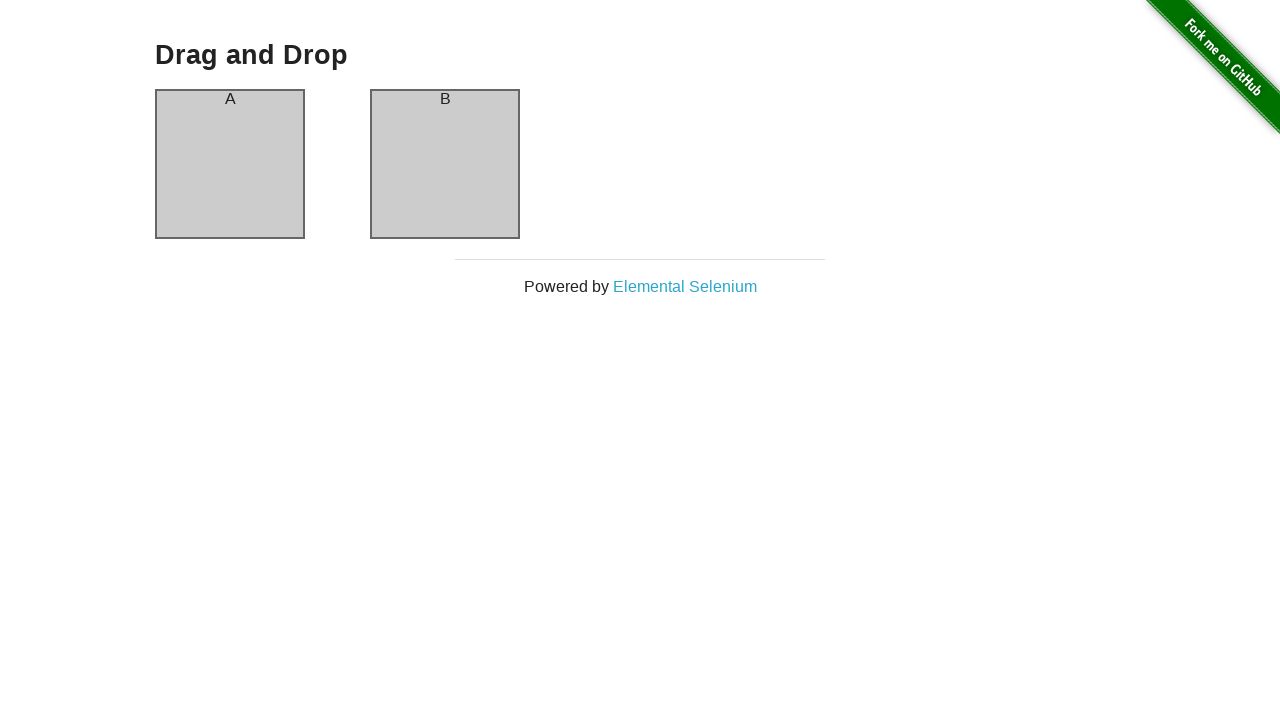

Dragged Column A to Column B at (445, 164)
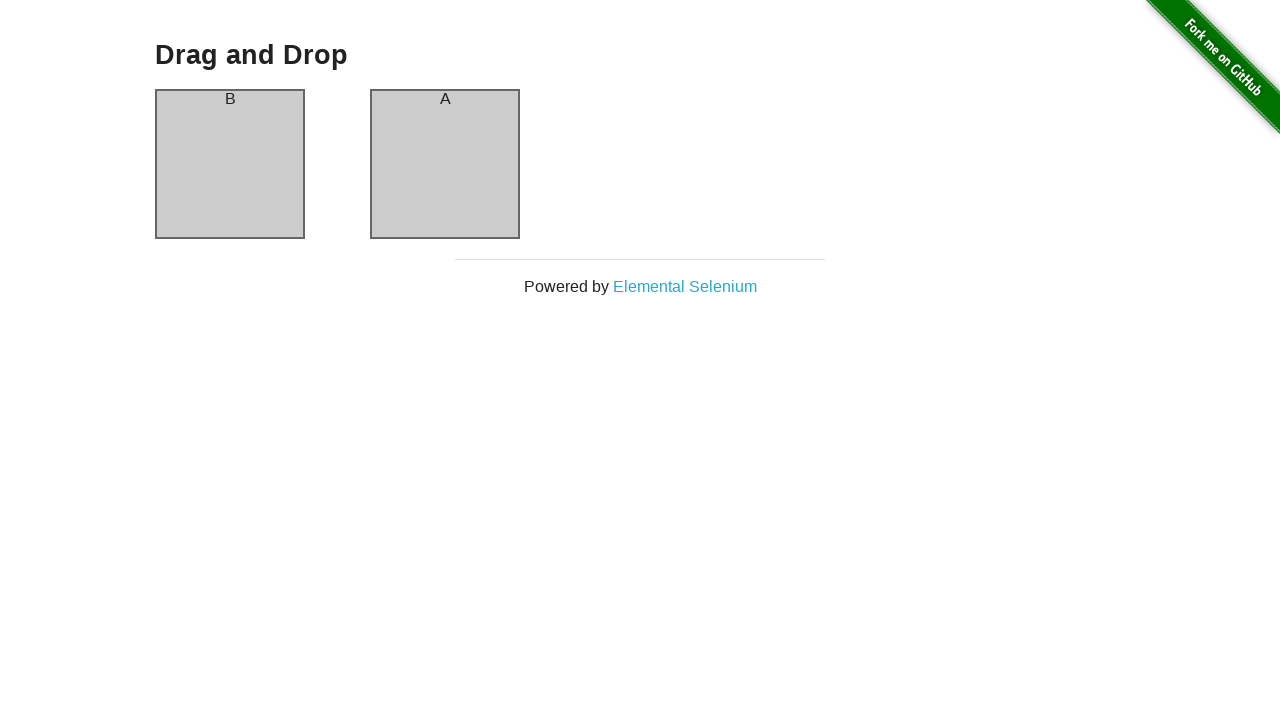

Verified that Column B now contains 'A' after the swap
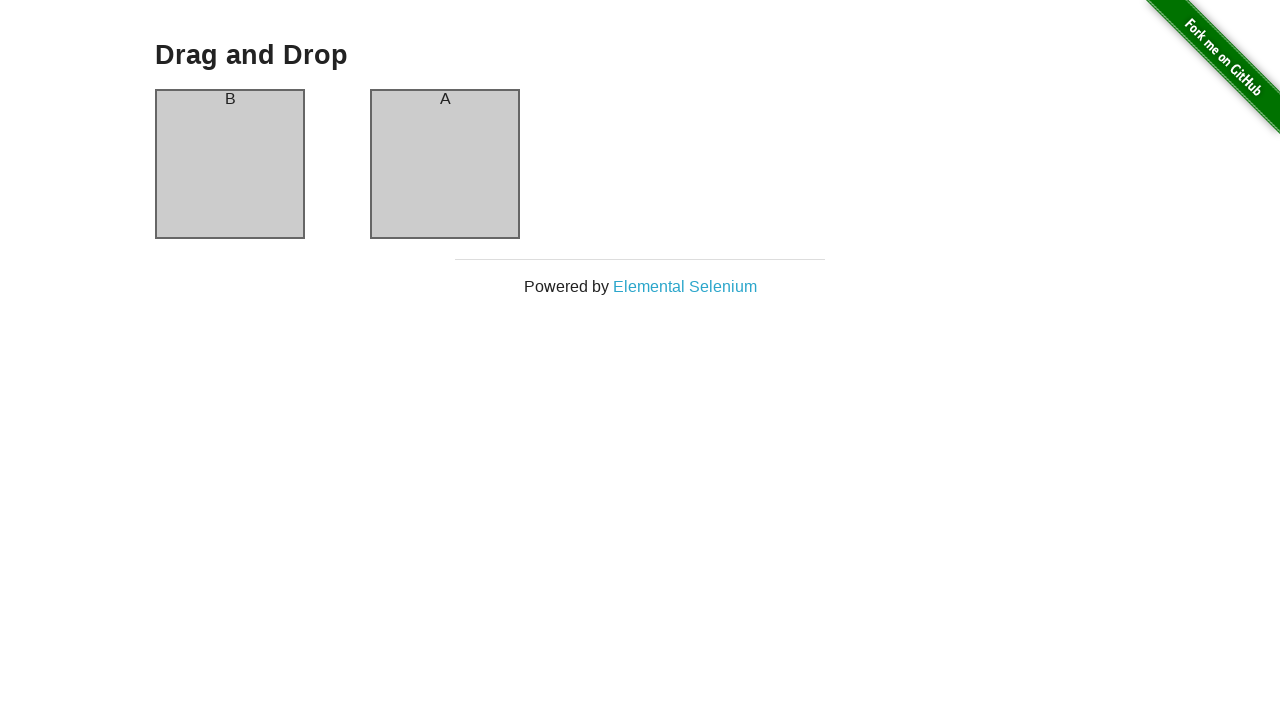

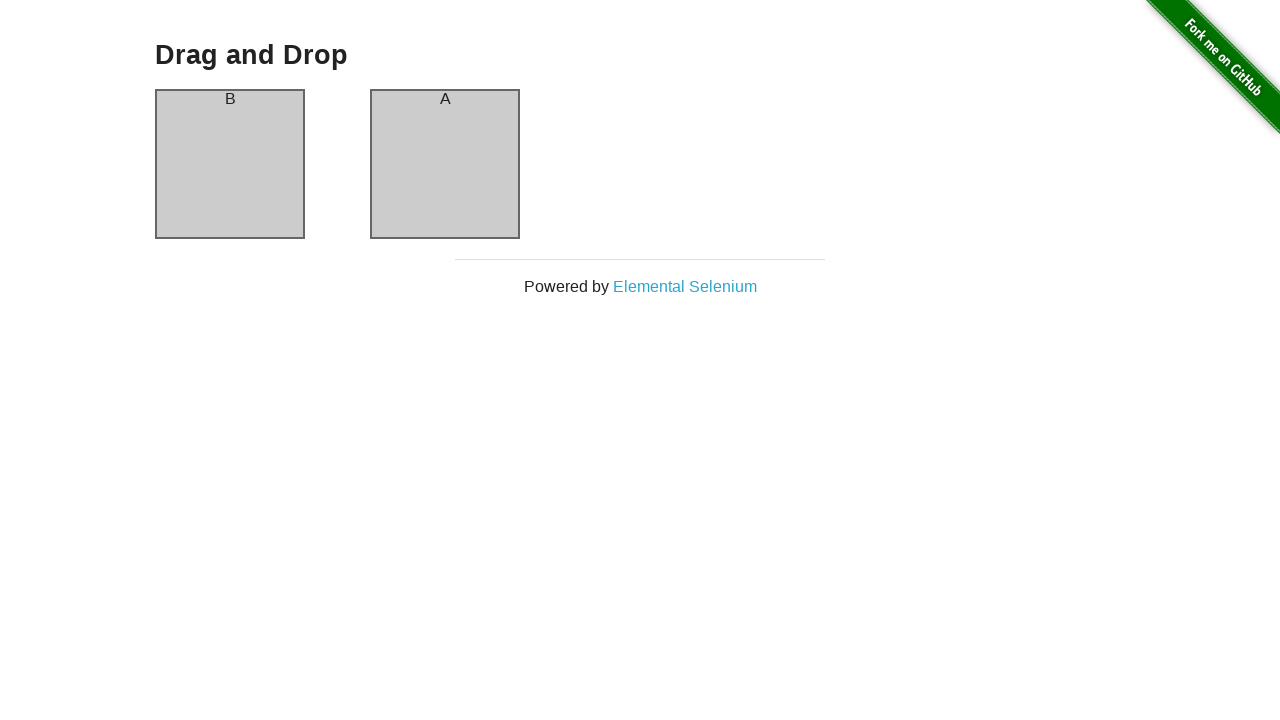